Navigates to the Uncodemy website and waits for the page to fully load, verifying the page is accessible

Starting URL: https://uncodemy.com/

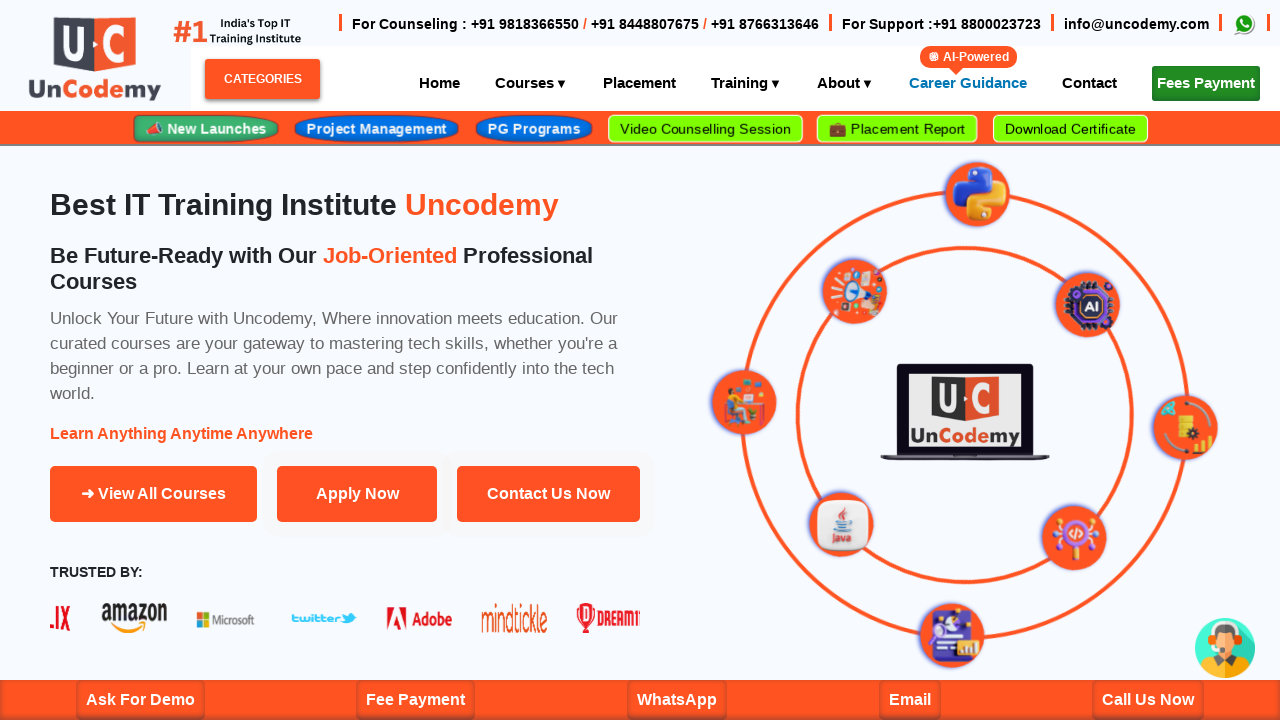

Waited for page to reach networkidle state
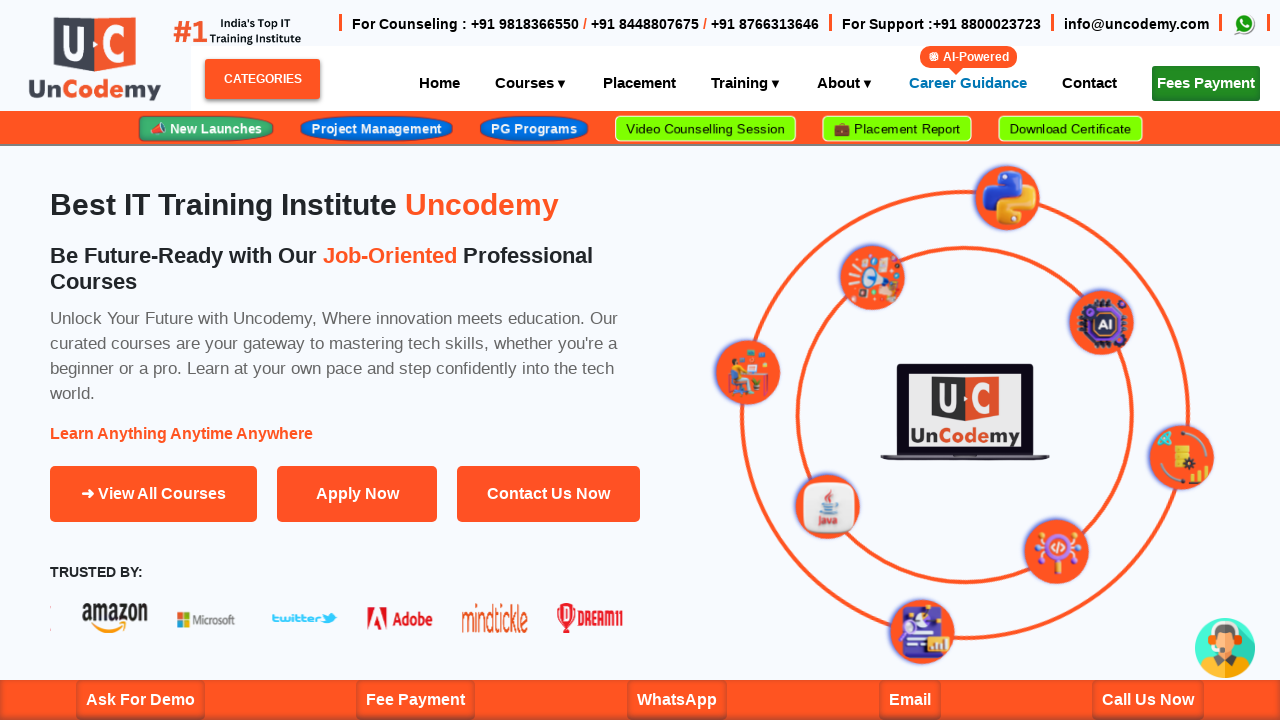

Verified body element is present on Uncodemy website
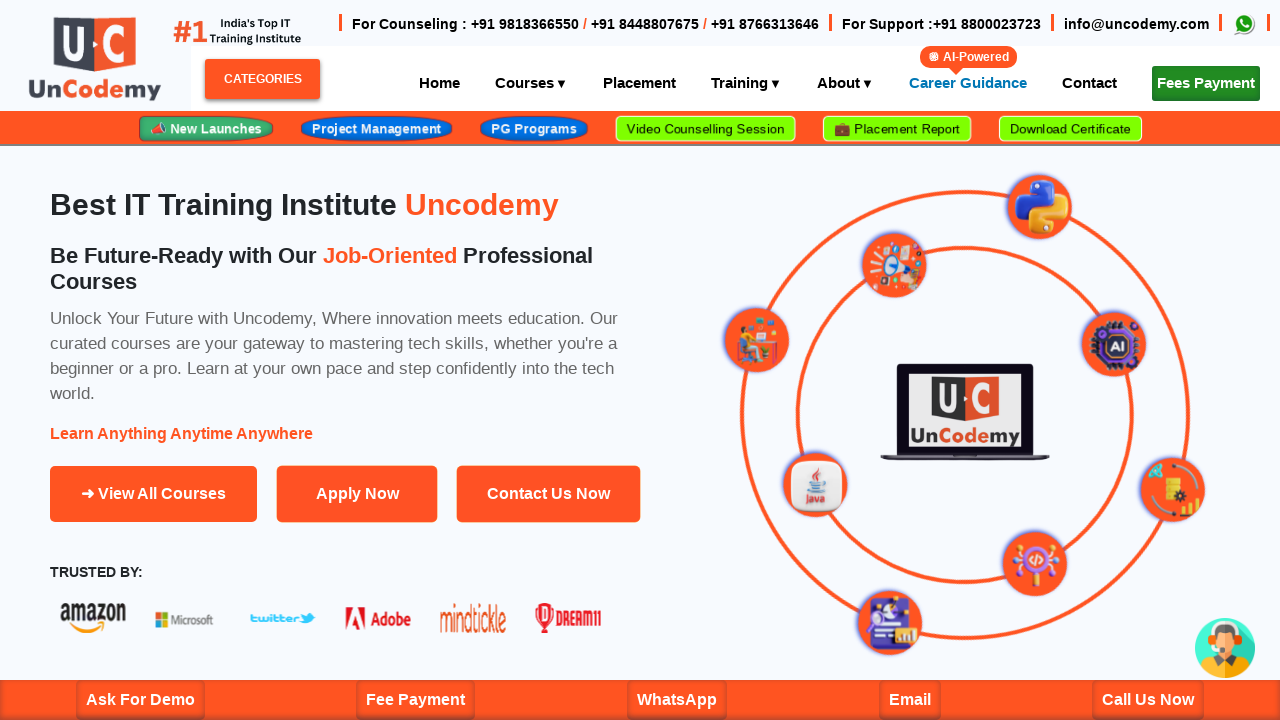

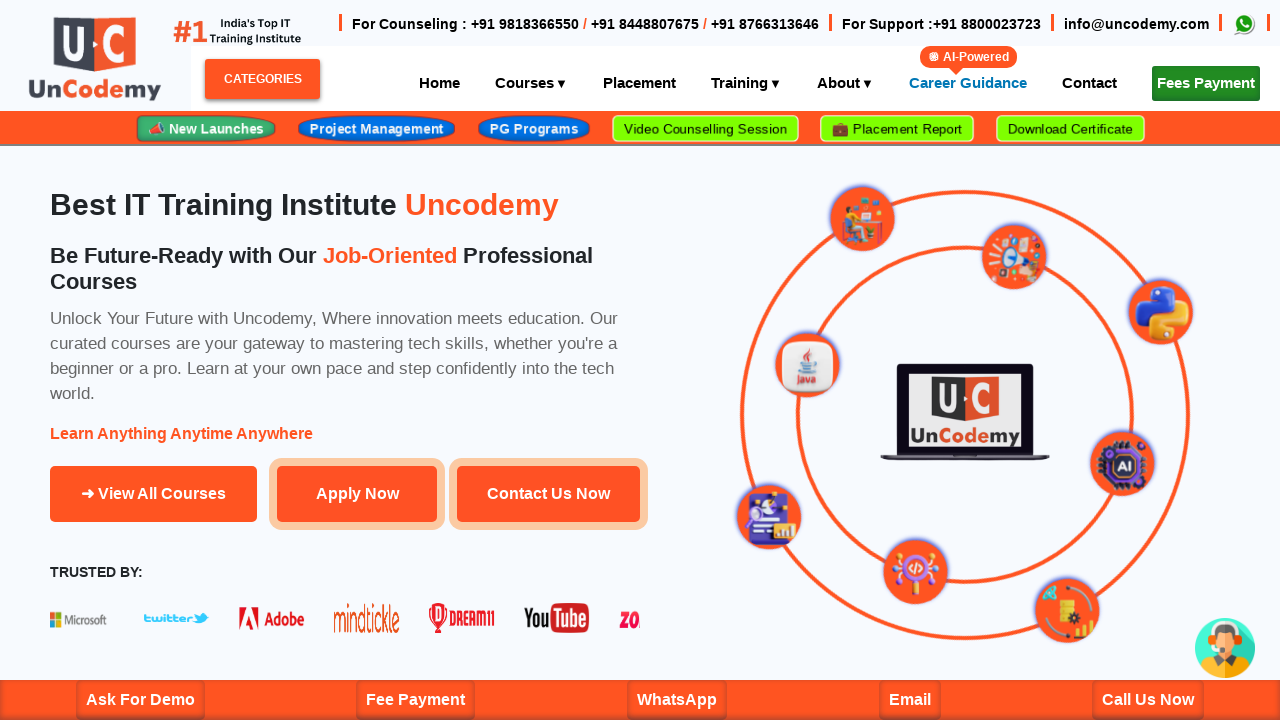